Navigates to an automation practice page and locates a checkbox element to retrieve its class attribute

Starting URL: https://www.rahulshettyacademy.com/AutomationPractice/

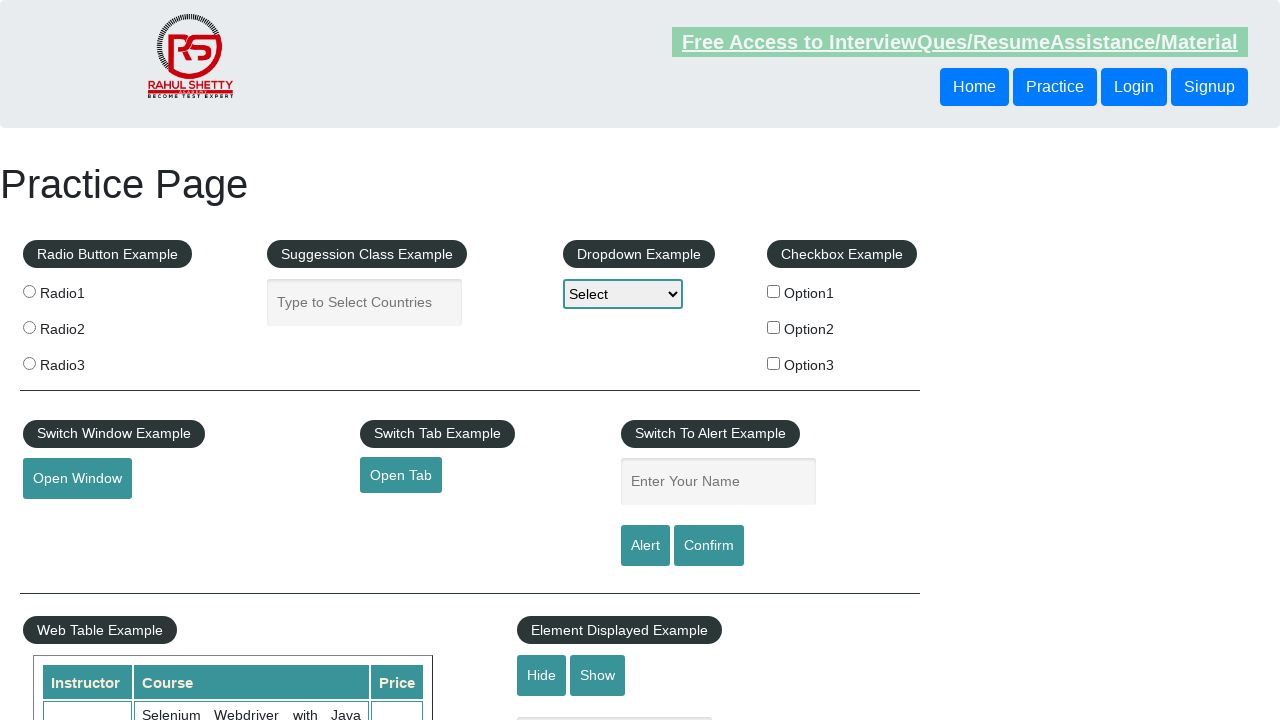

Navigated to automation practice page
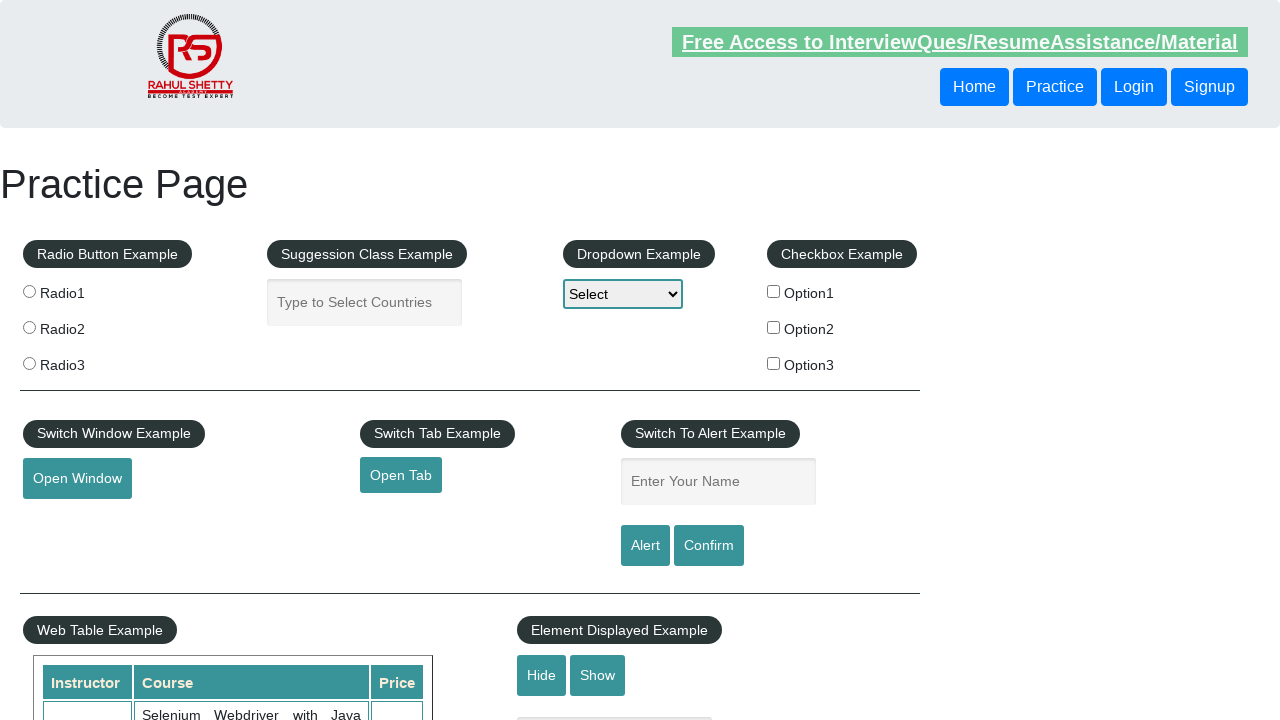

Located checkbox element with name 'checkBoxOption1'
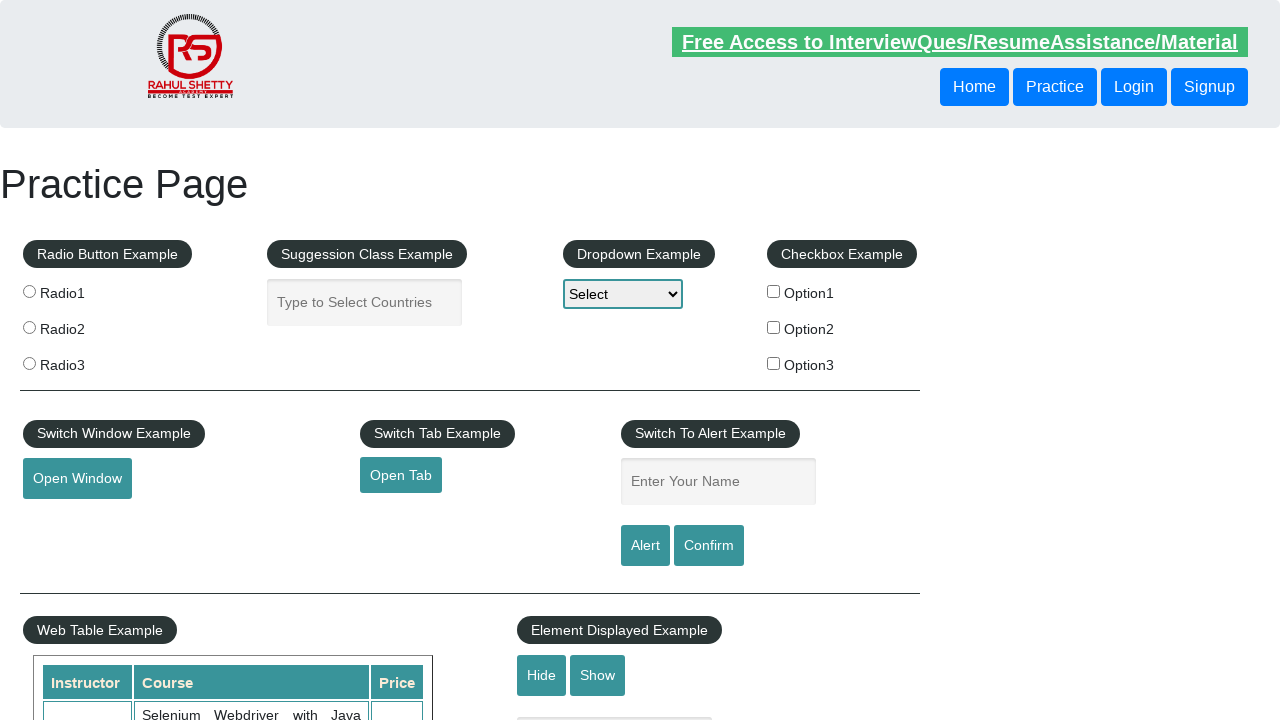

Checkbox element is now visible
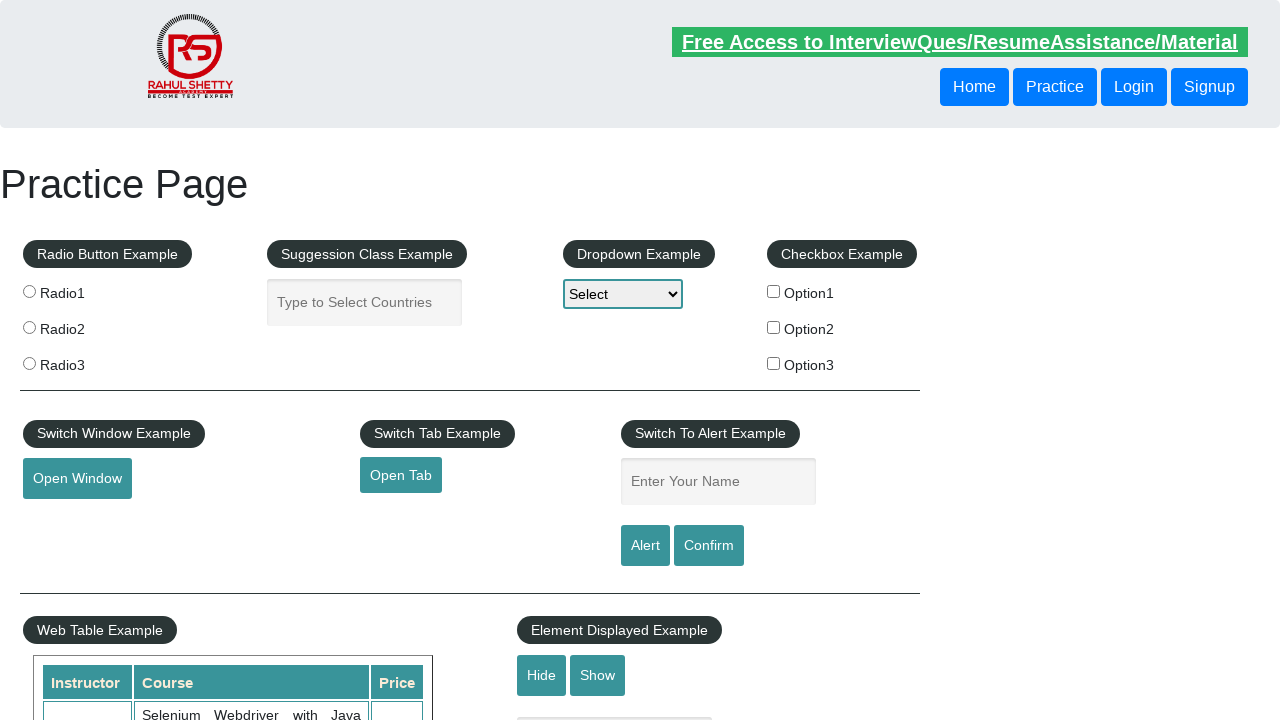

Retrieved class attribute from checkbox: 'None'
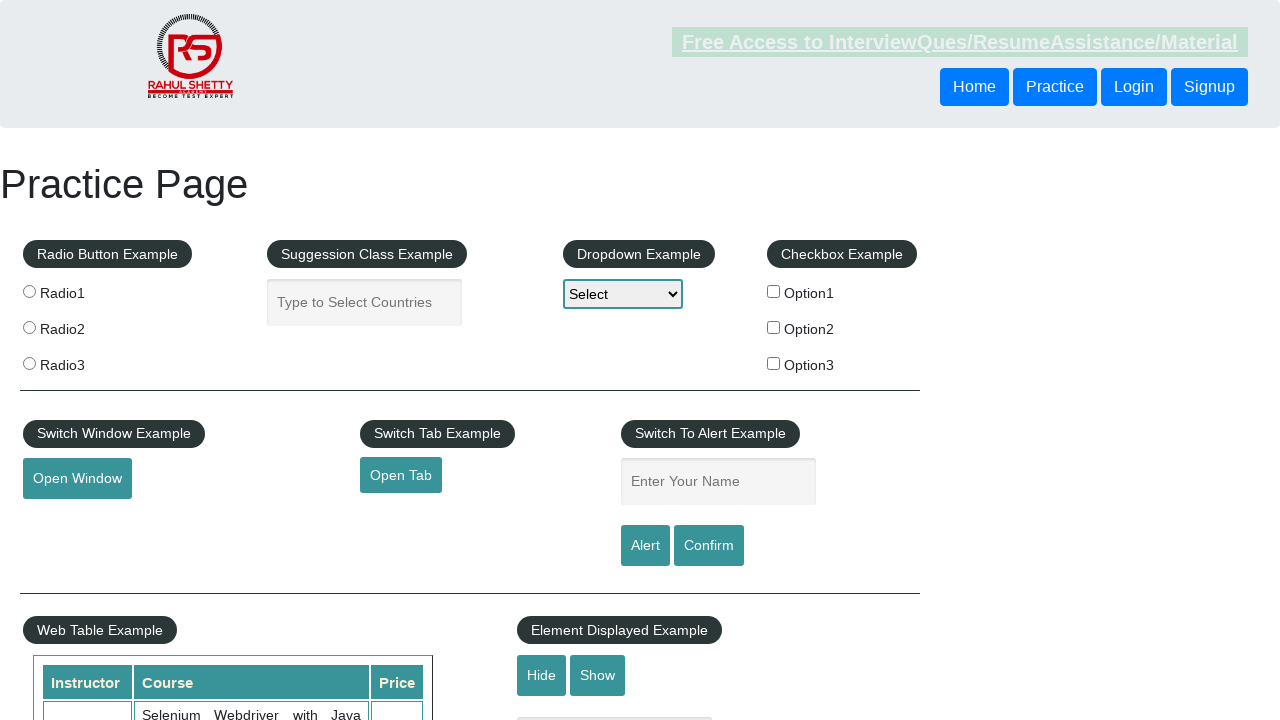

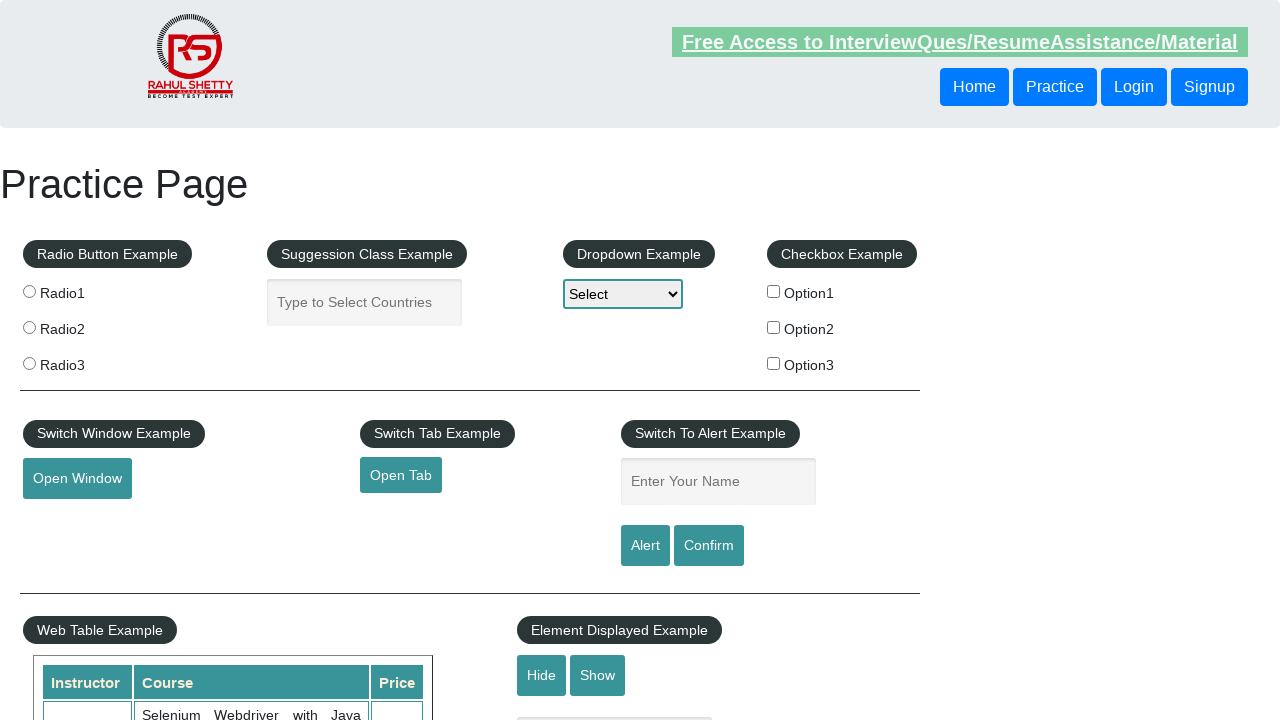